Tests clearing completed todos by marking some as complete and clicking clear completed button

Starting URL: https://todomvc.com/examples/react/dist/

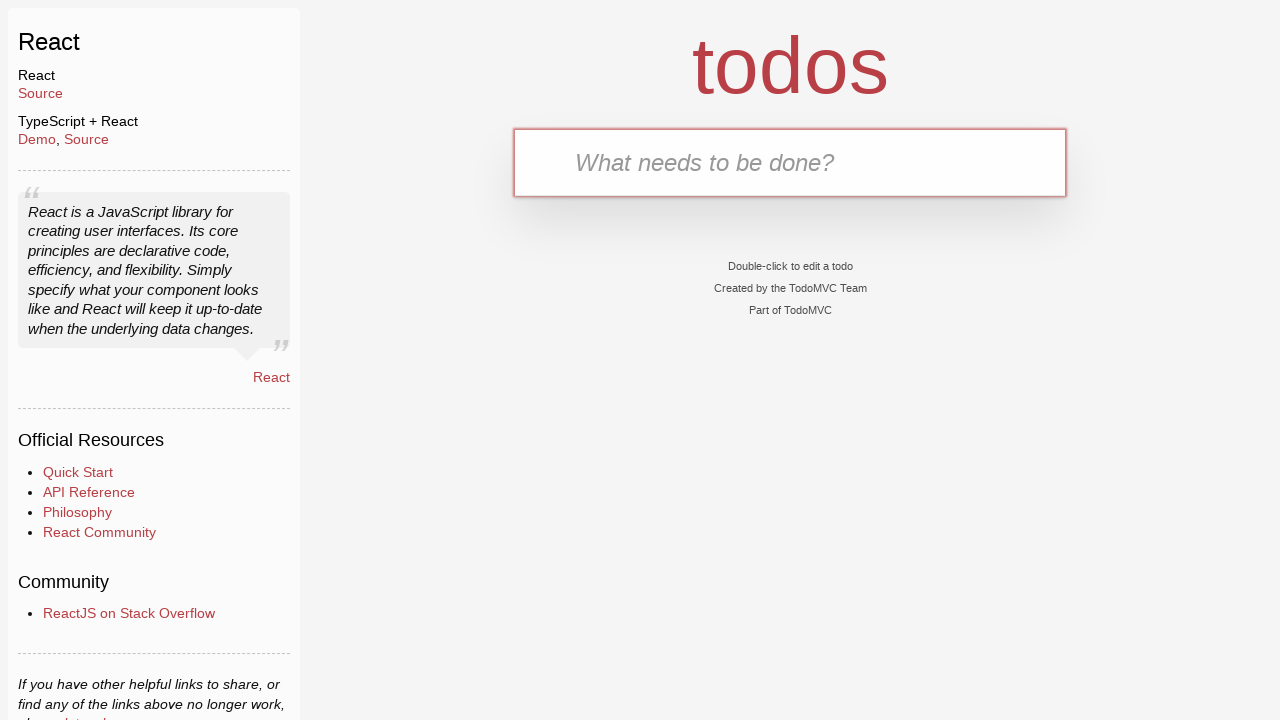

Waited for new todo input field to be visible
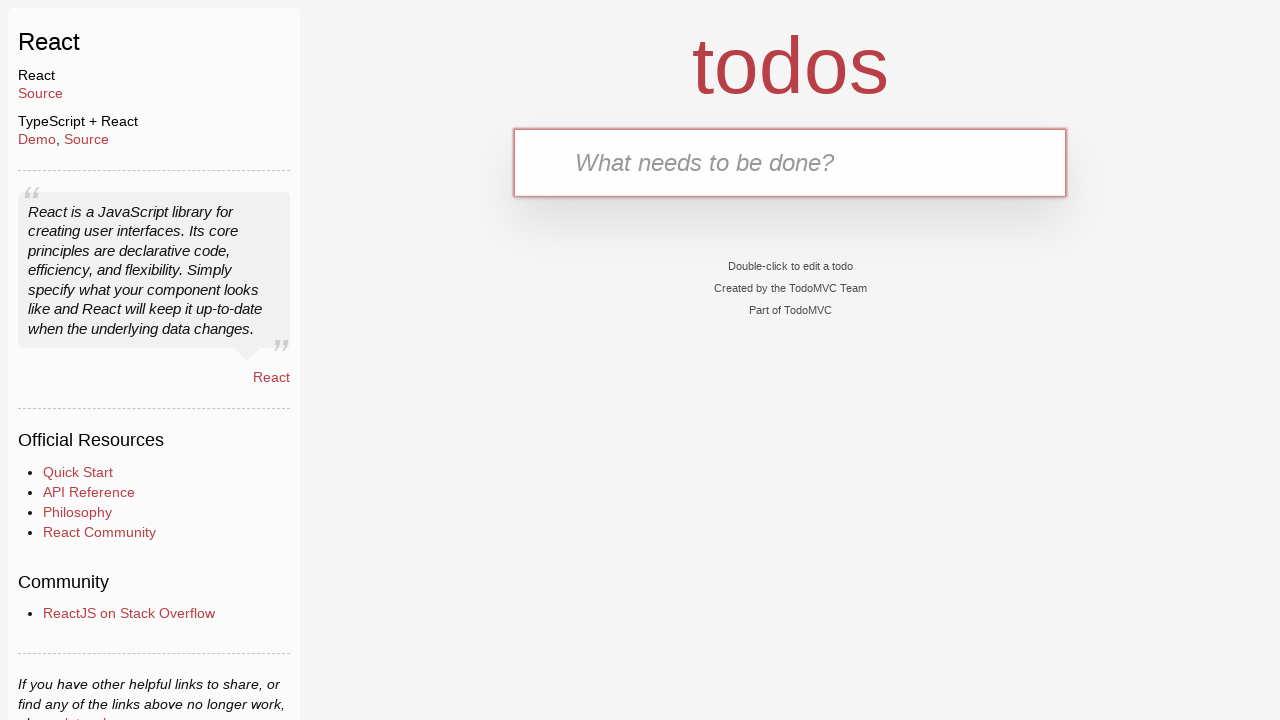

Filled new todo input with 'ToDo0' on input.new-todo
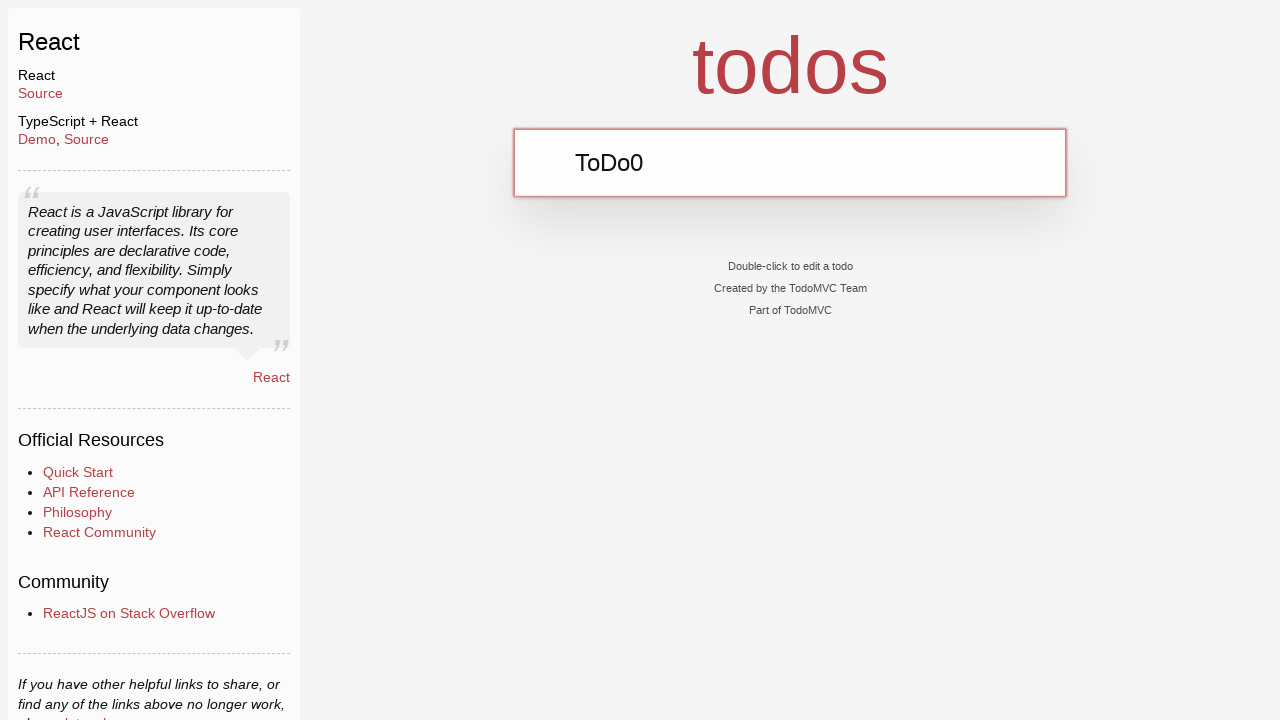

Pressed Enter to add 'ToDo0' to the list on input.new-todo
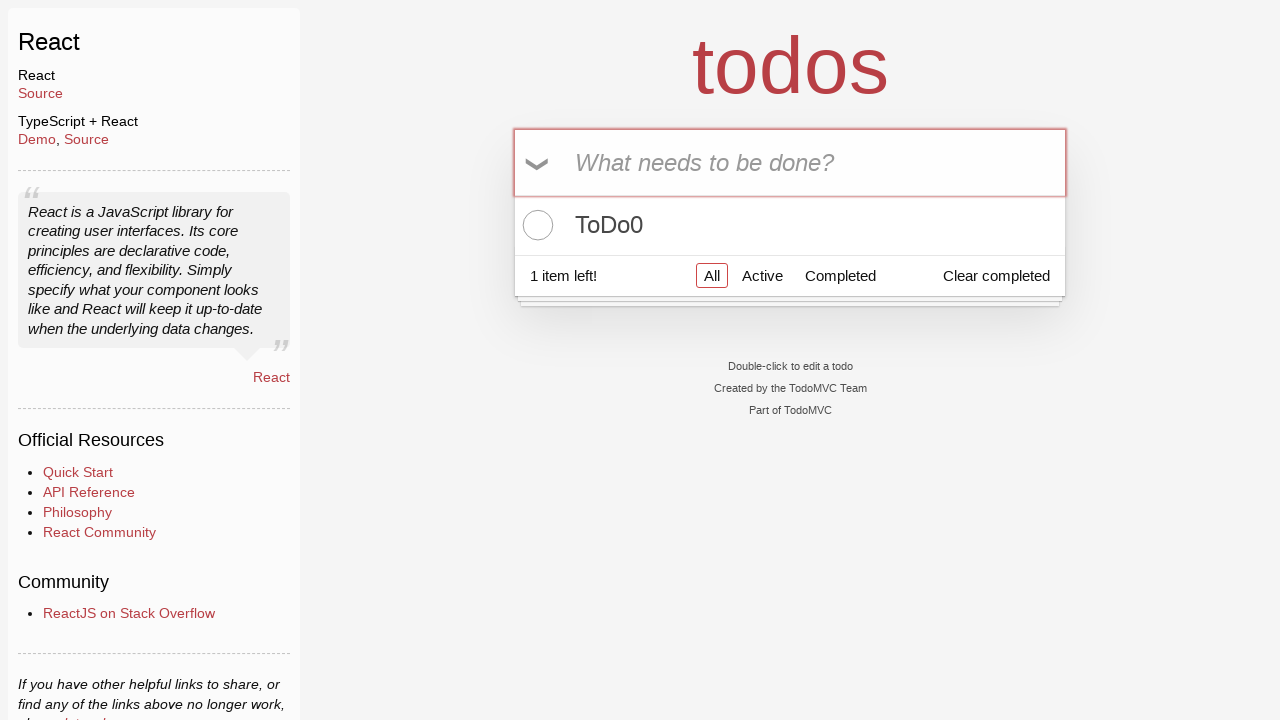

Filled new todo input with 'ToDo1' on input.new-todo
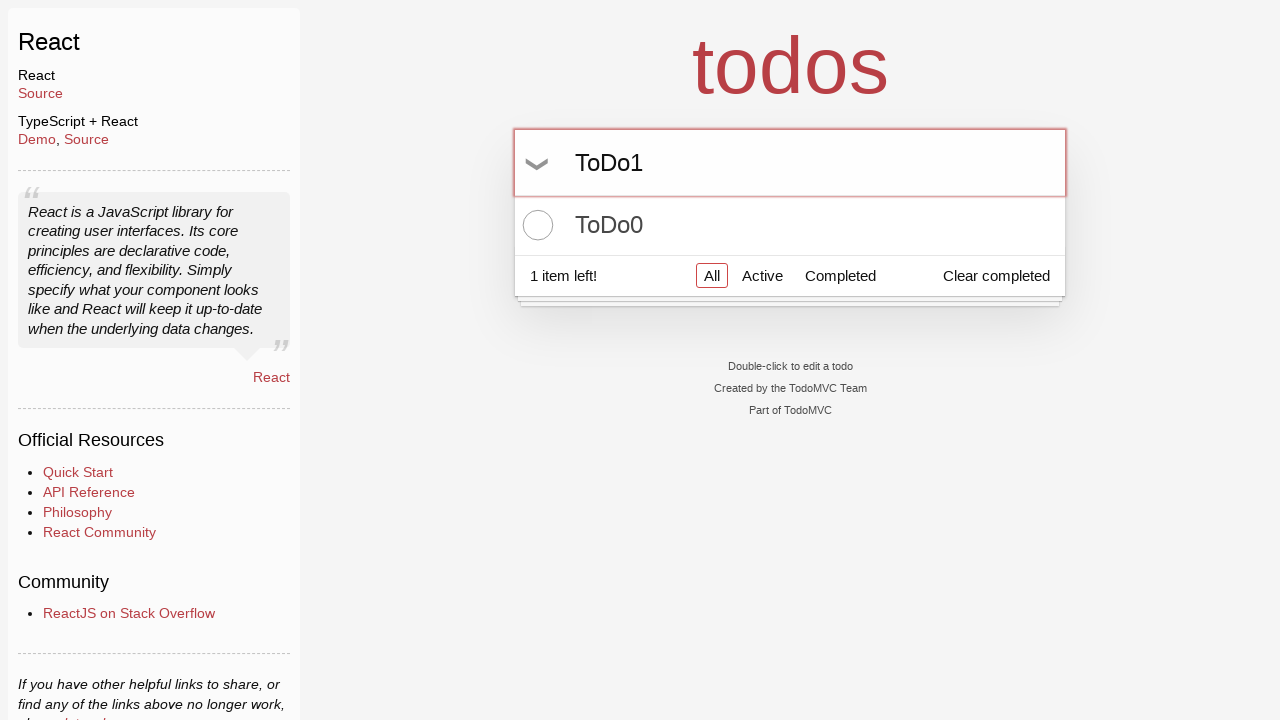

Pressed Enter to add 'ToDo1' to the list on input.new-todo
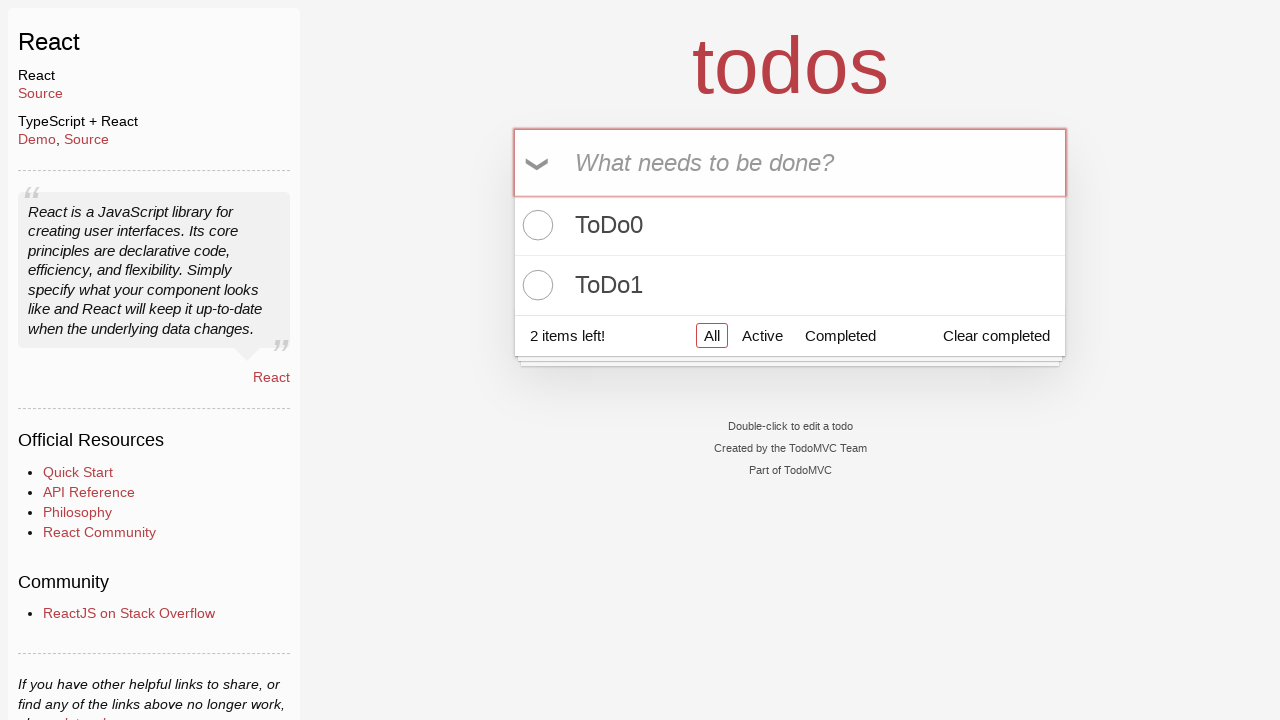

Filled new todo input with 'ToDo2' on input.new-todo
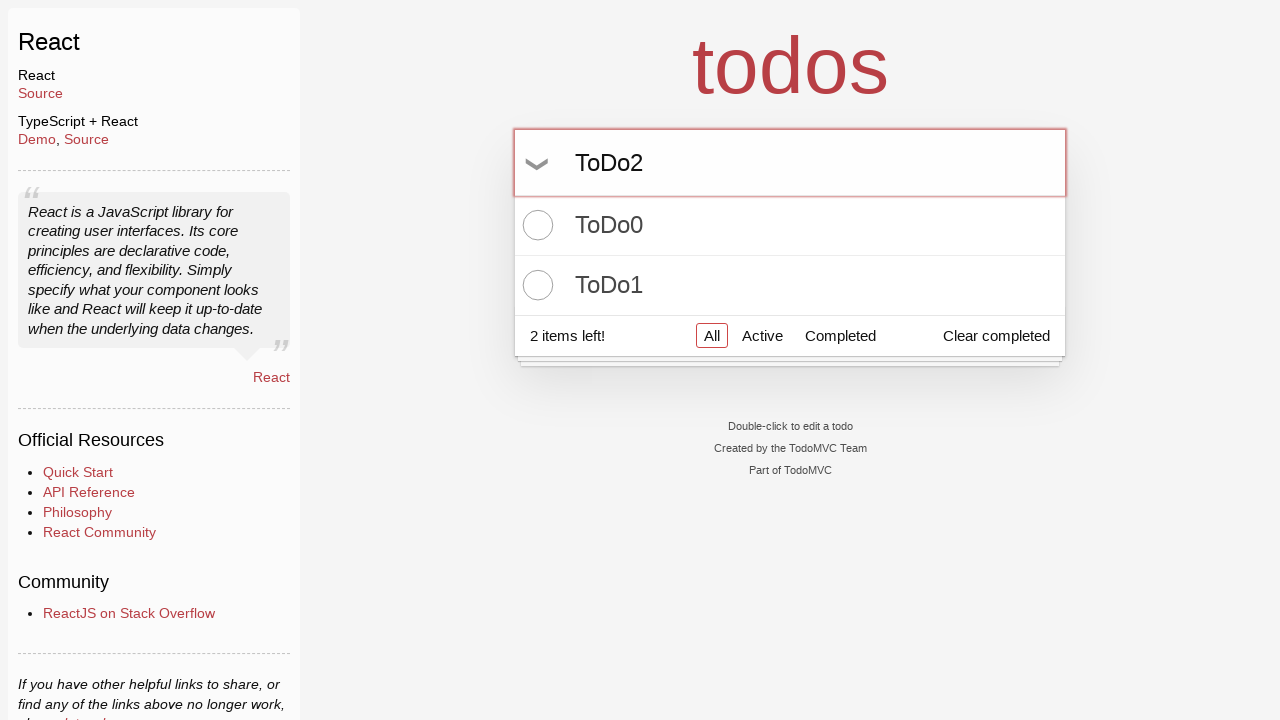

Pressed Enter to add 'ToDo2' to the list on input.new-todo
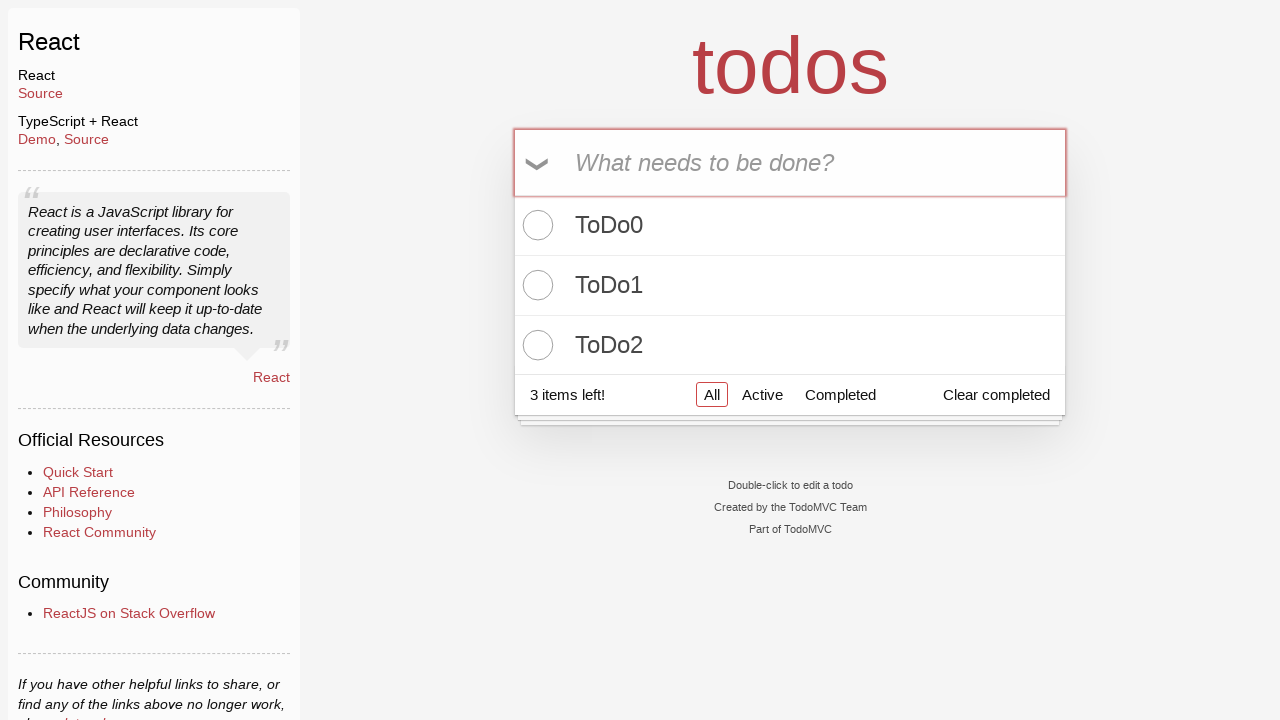

Filled new todo input with 'ToDo3' on input.new-todo
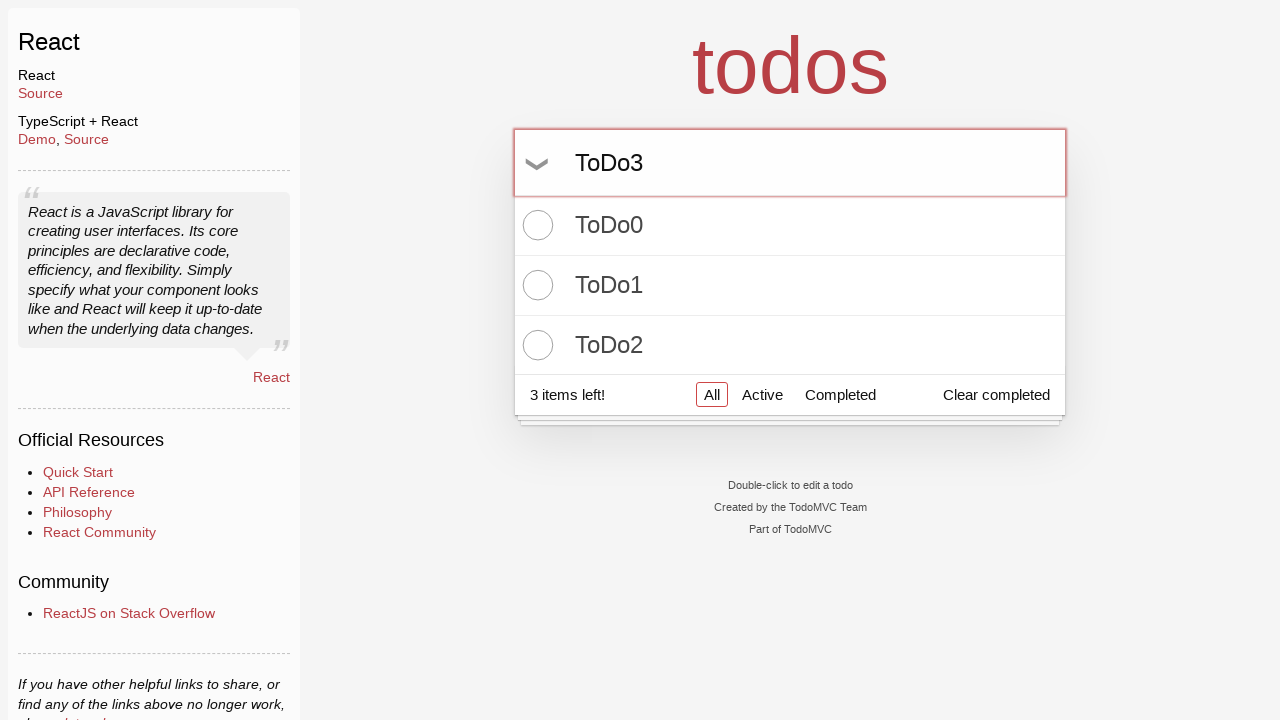

Pressed Enter to add 'ToDo3' to the list on input.new-todo
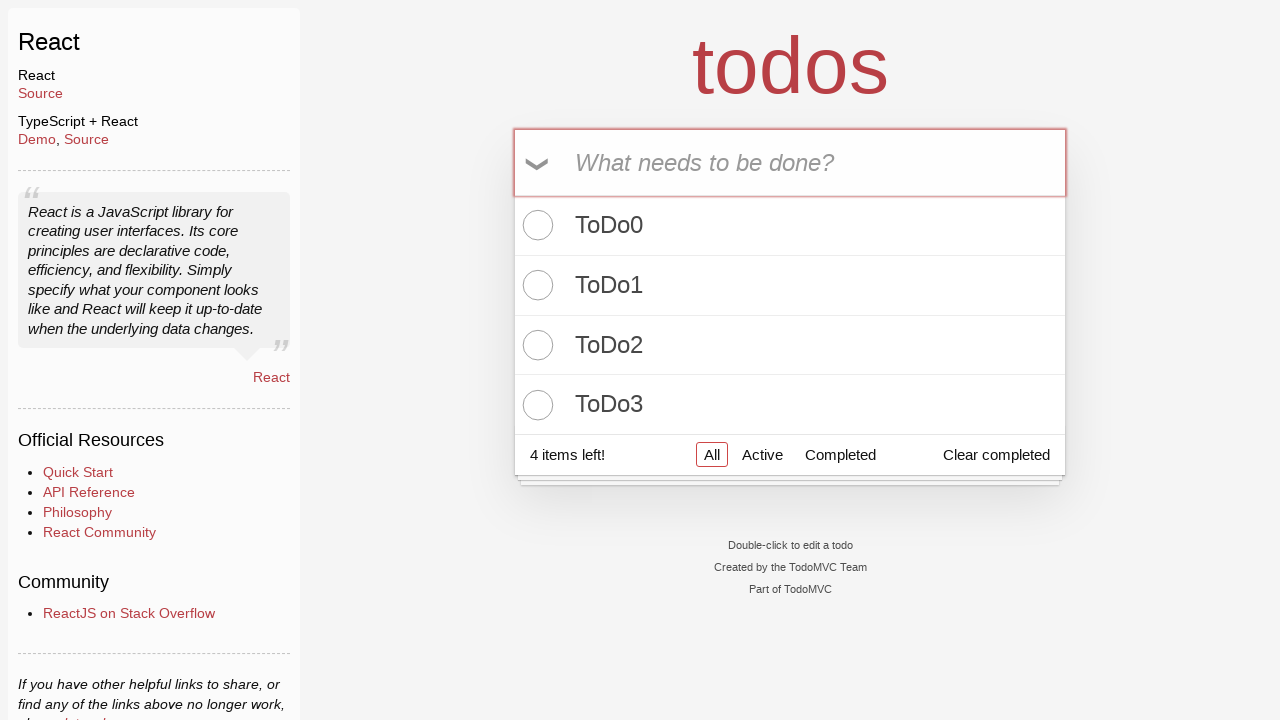

Filled new todo input with 'ToDo4' on input.new-todo
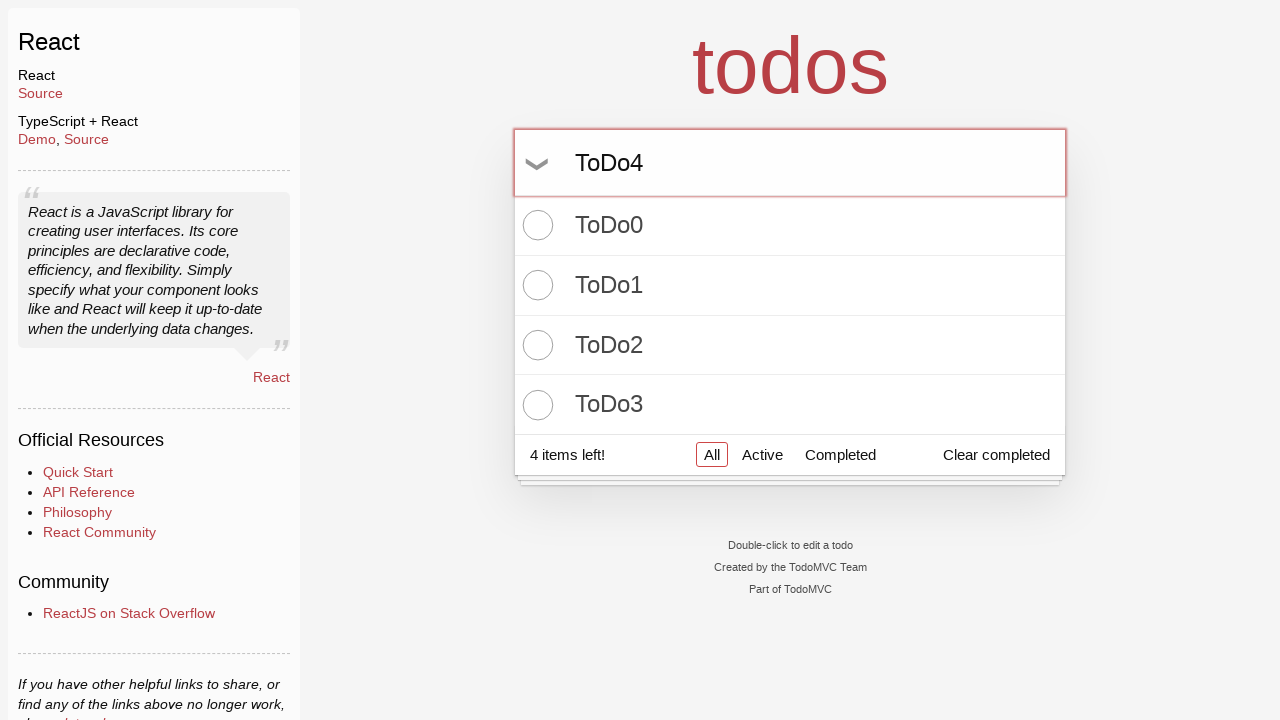

Pressed Enter to add 'ToDo4' to the list on input.new-todo
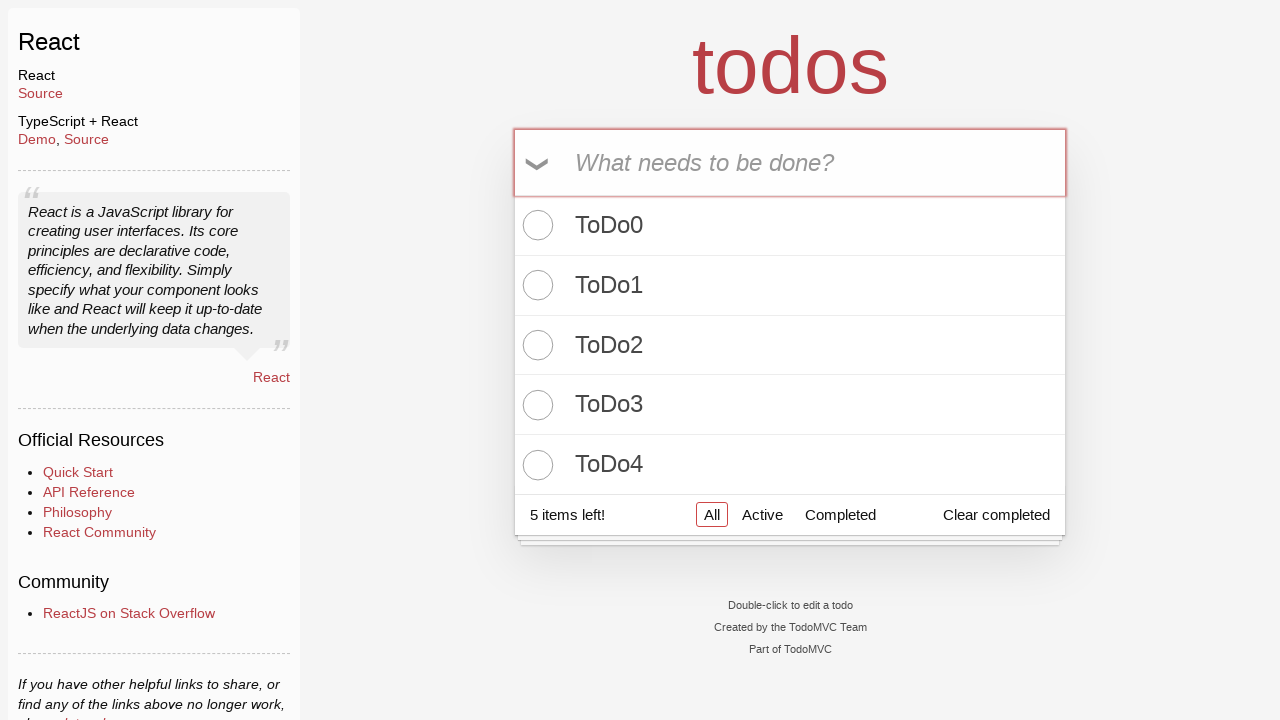

Filled new todo input with 'ToDo5' on input.new-todo
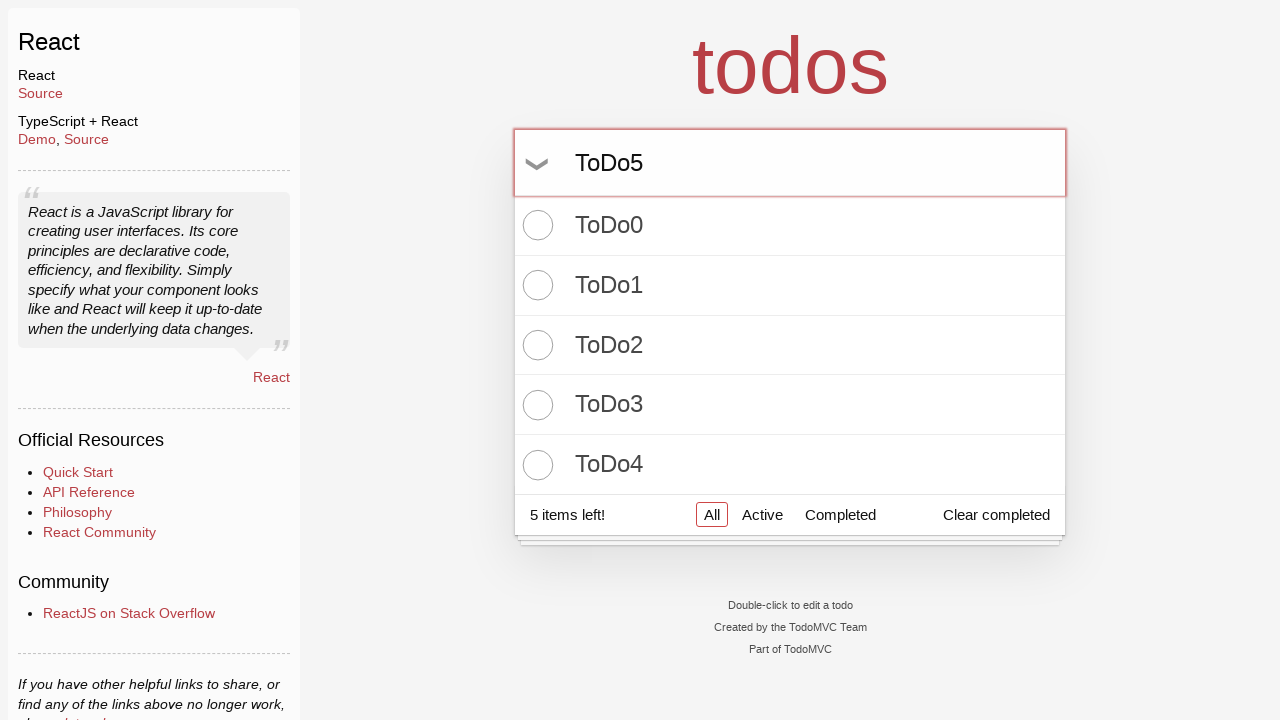

Pressed Enter to add 'ToDo5' to the list on input.new-todo
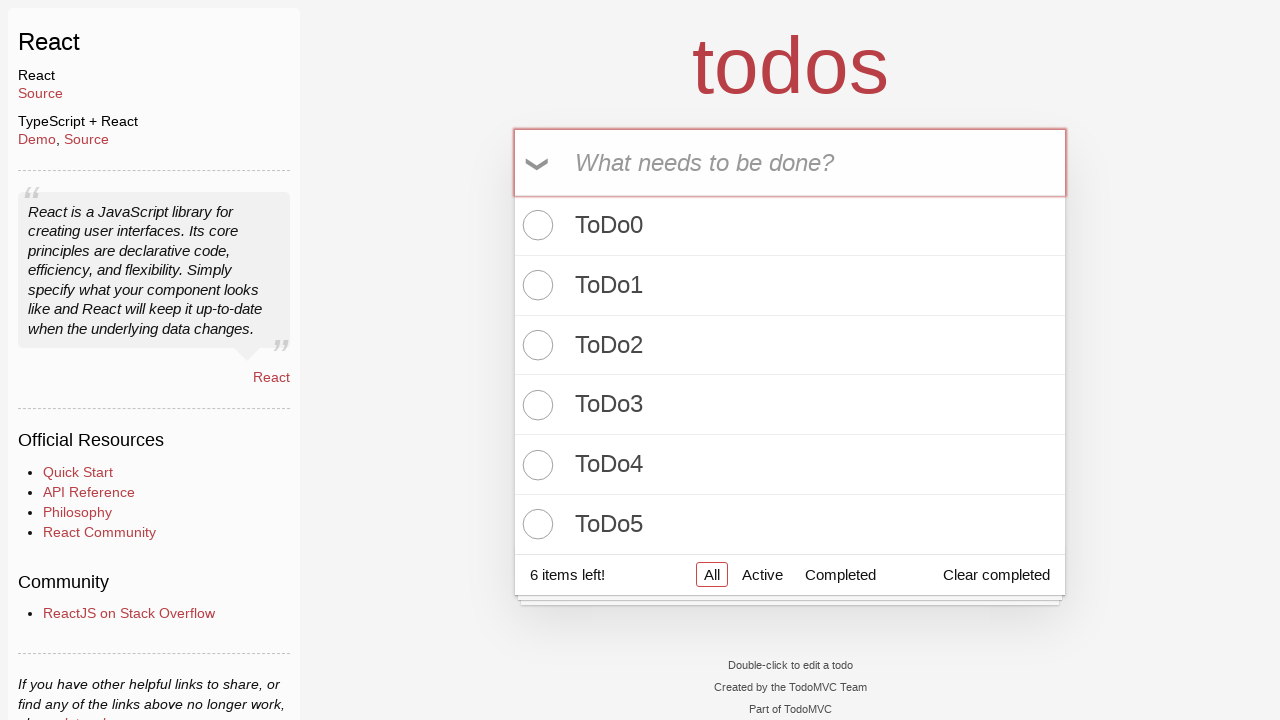

Filled new todo input with 'ToDo6' on input.new-todo
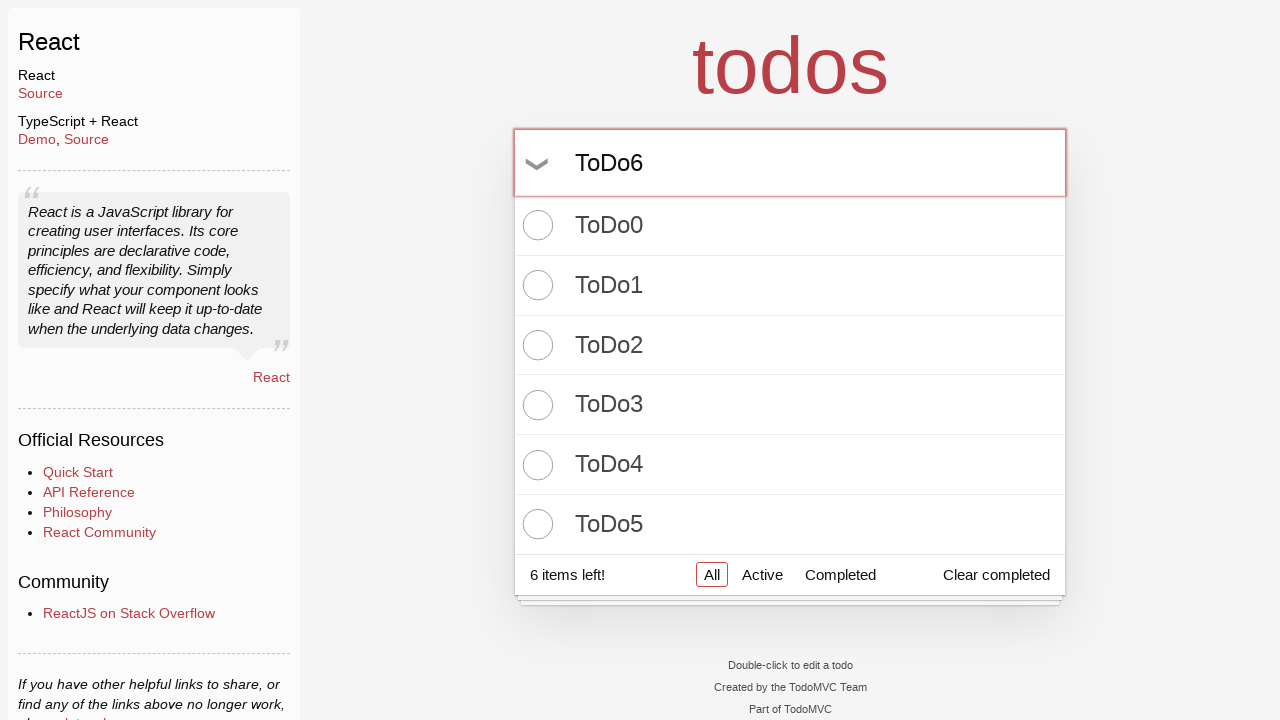

Pressed Enter to add 'ToDo6' to the list on input.new-todo
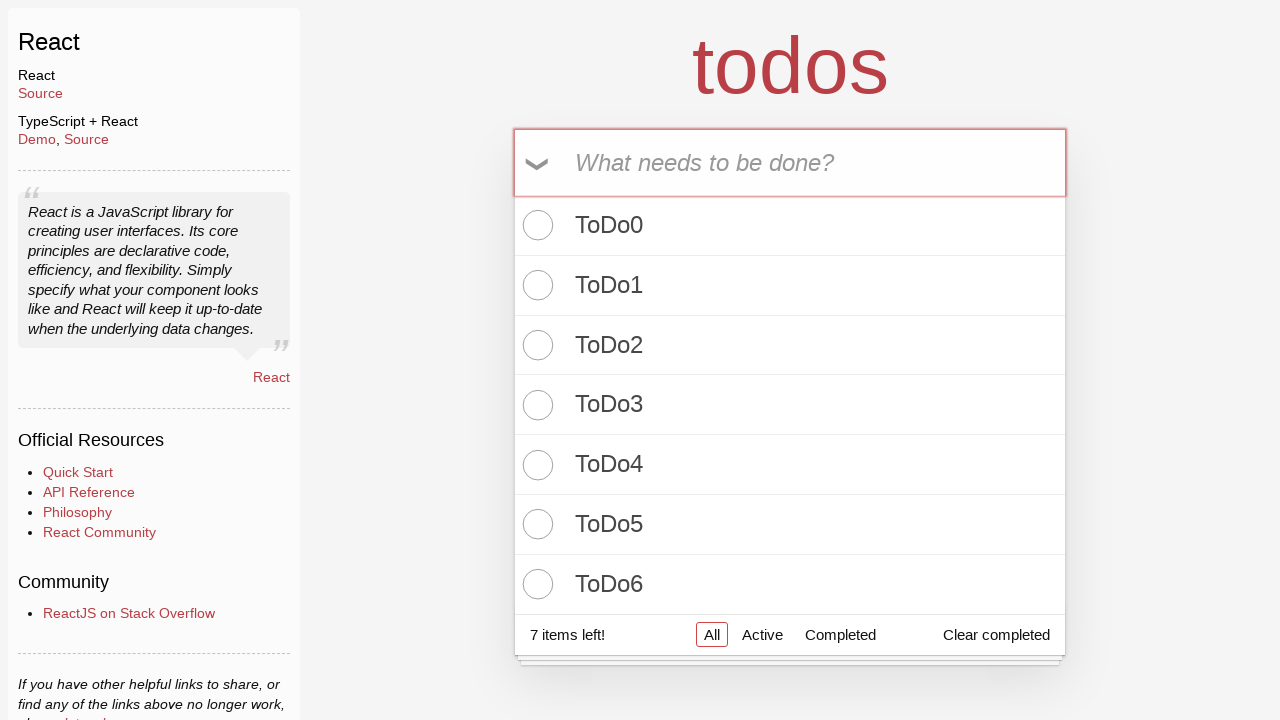

Filled new todo input with 'ToDo7' on input.new-todo
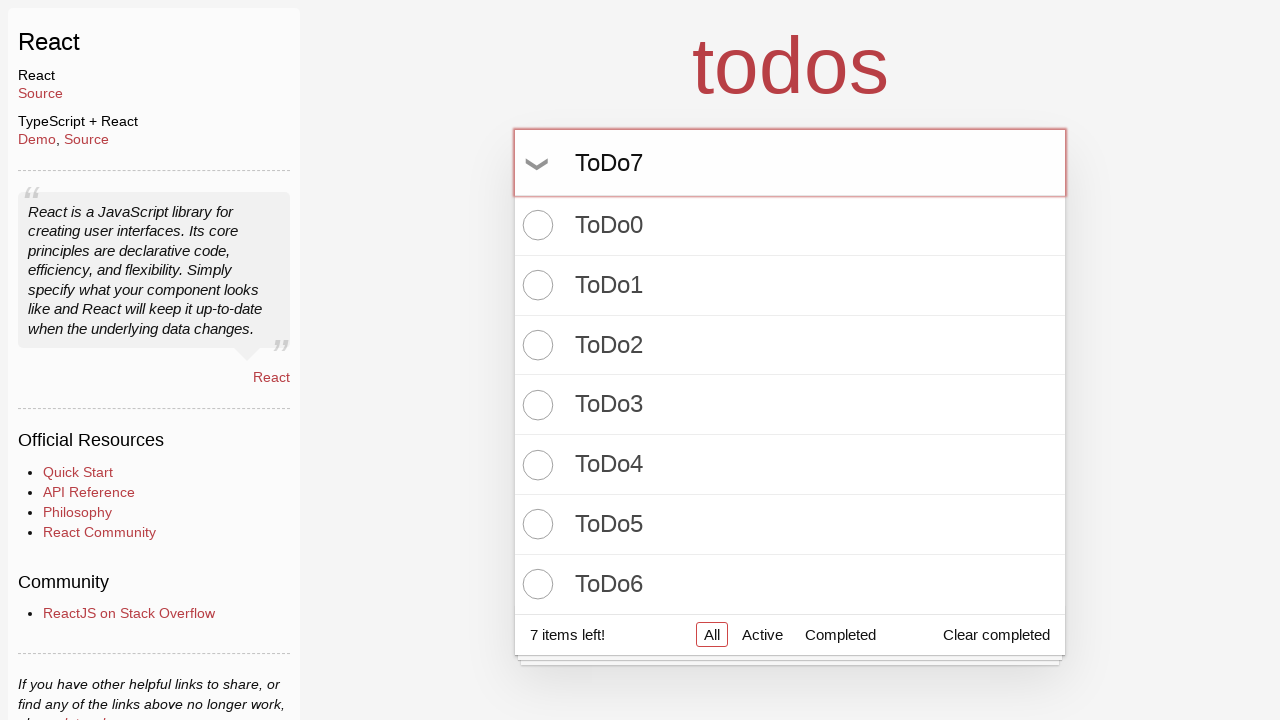

Pressed Enter to add 'ToDo7' to the list on input.new-todo
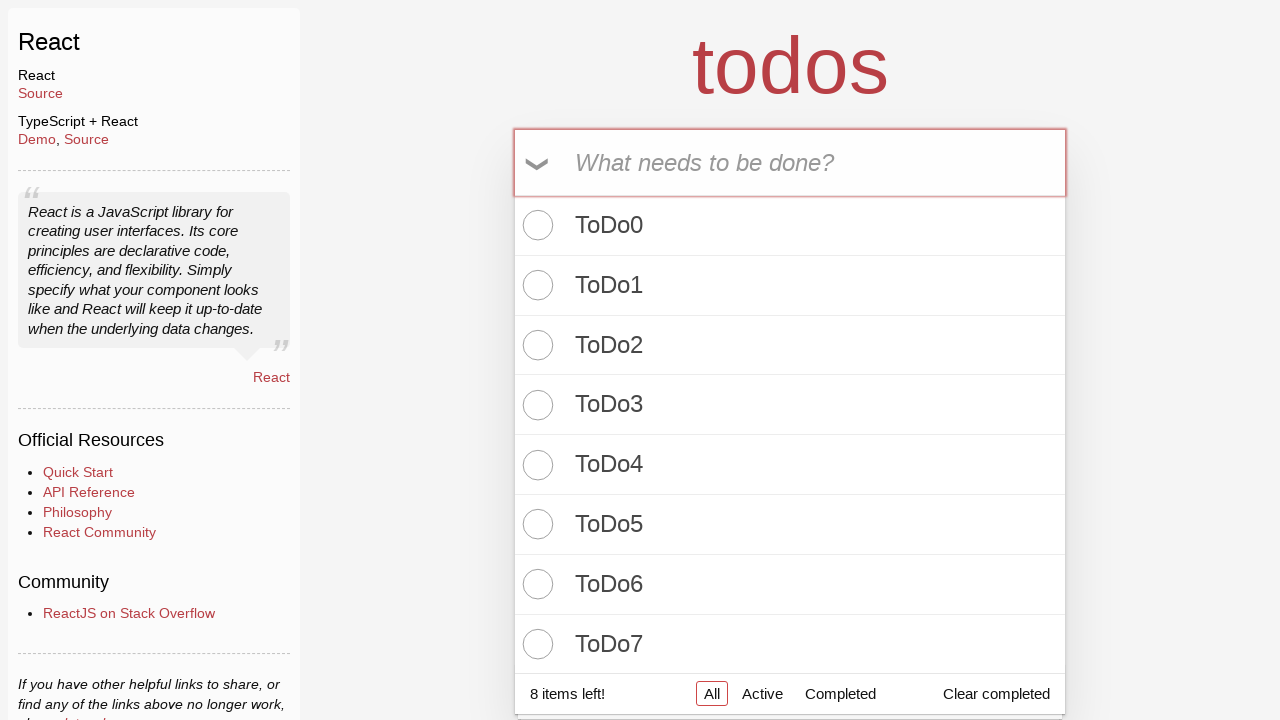

Filled new todo input with 'ToDo8' on input.new-todo
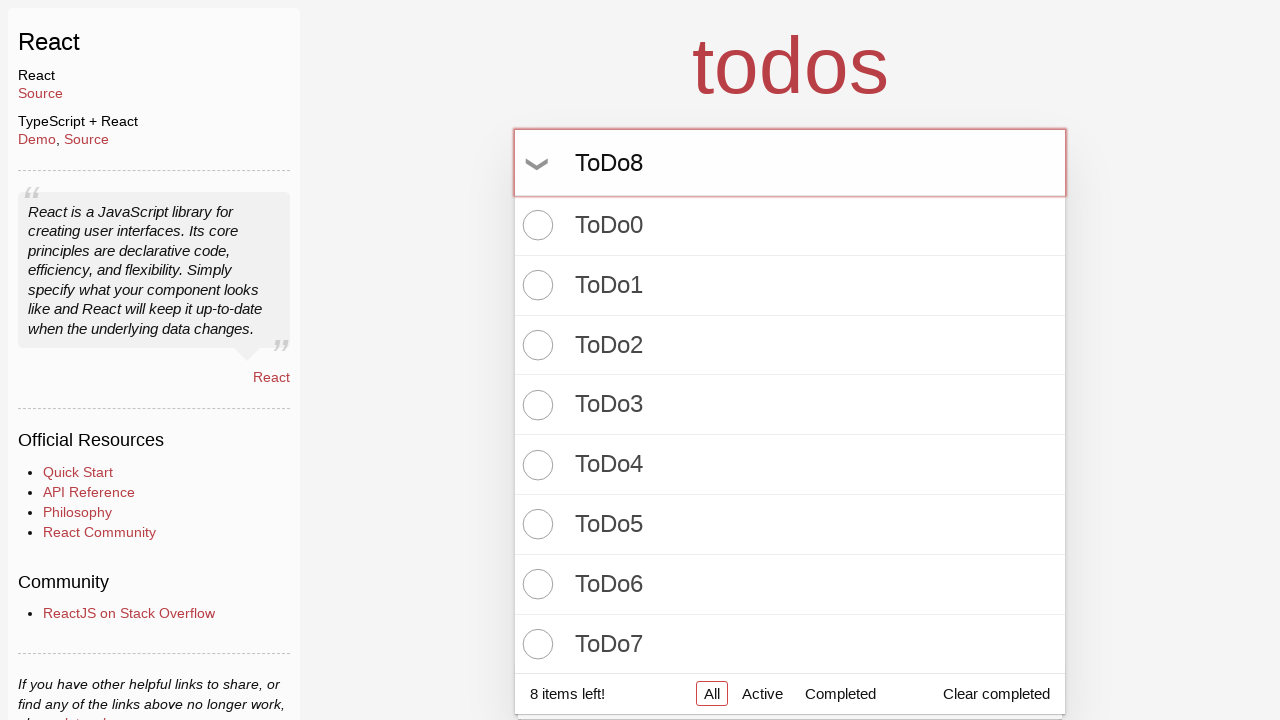

Pressed Enter to add 'ToDo8' to the list on input.new-todo
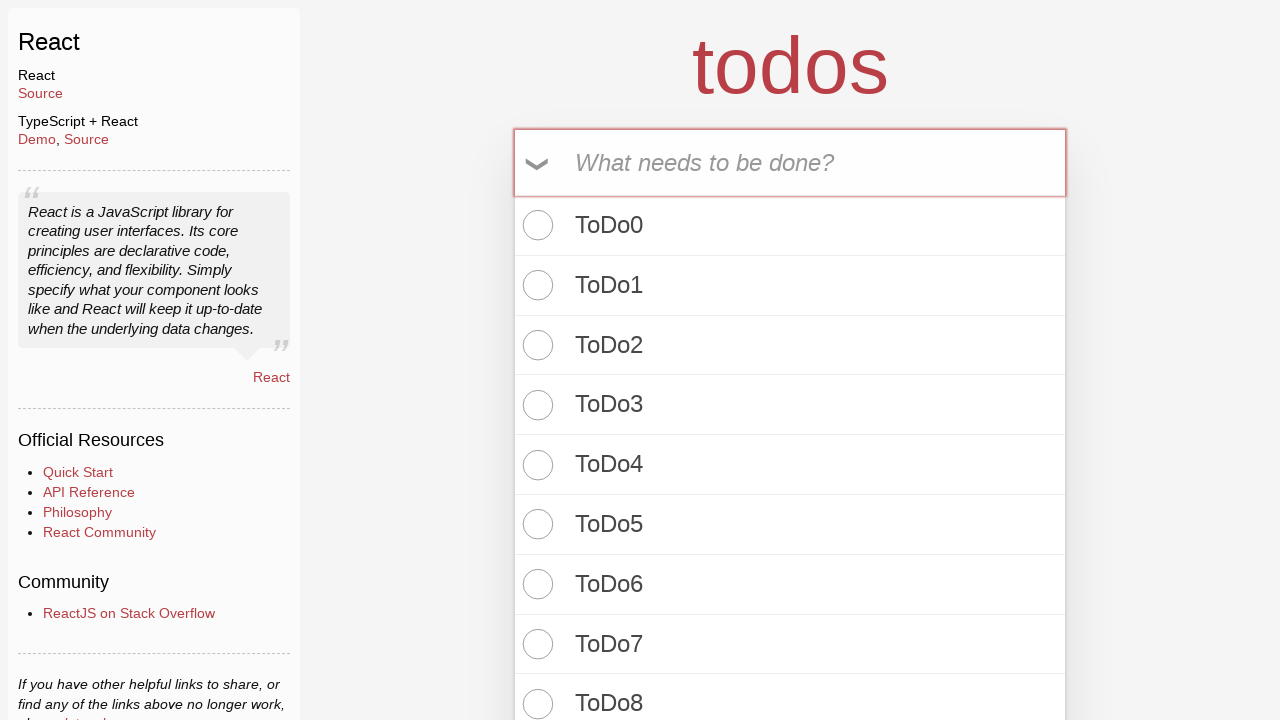

Filled new todo input with 'ToDo9' on input.new-todo
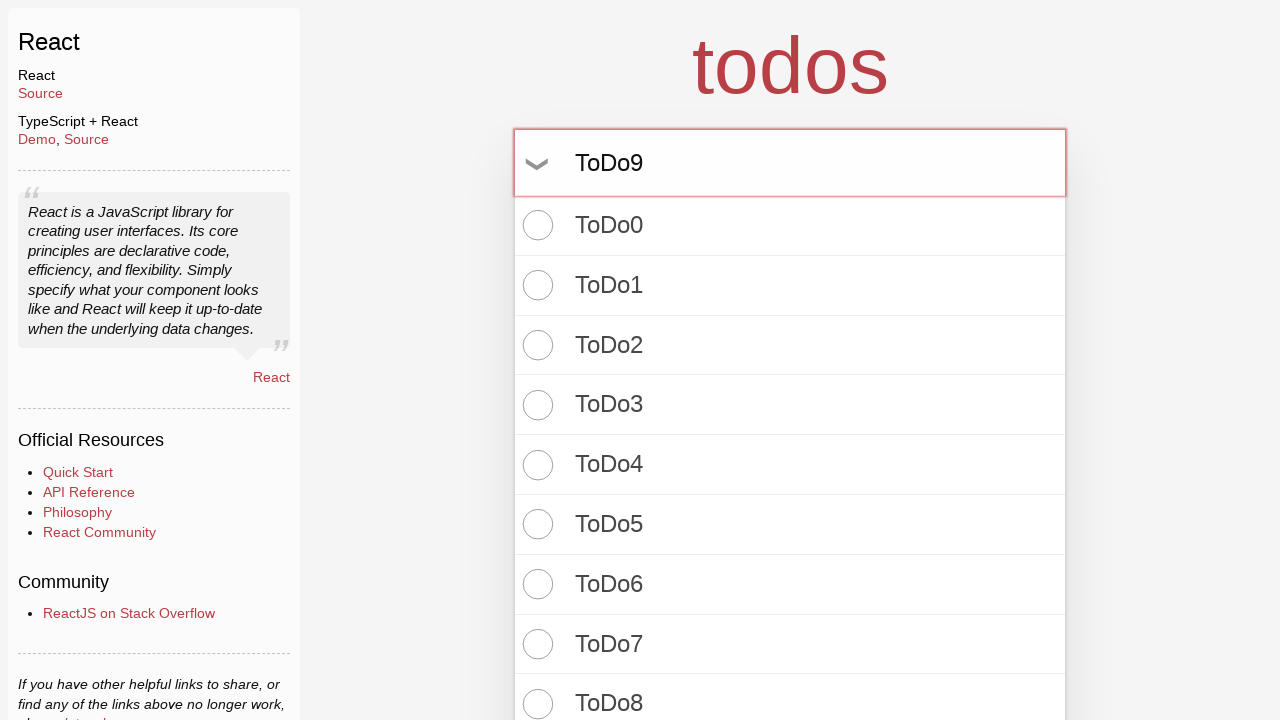

Pressed Enter to add 'ToDo9' to the list on input.new-todo
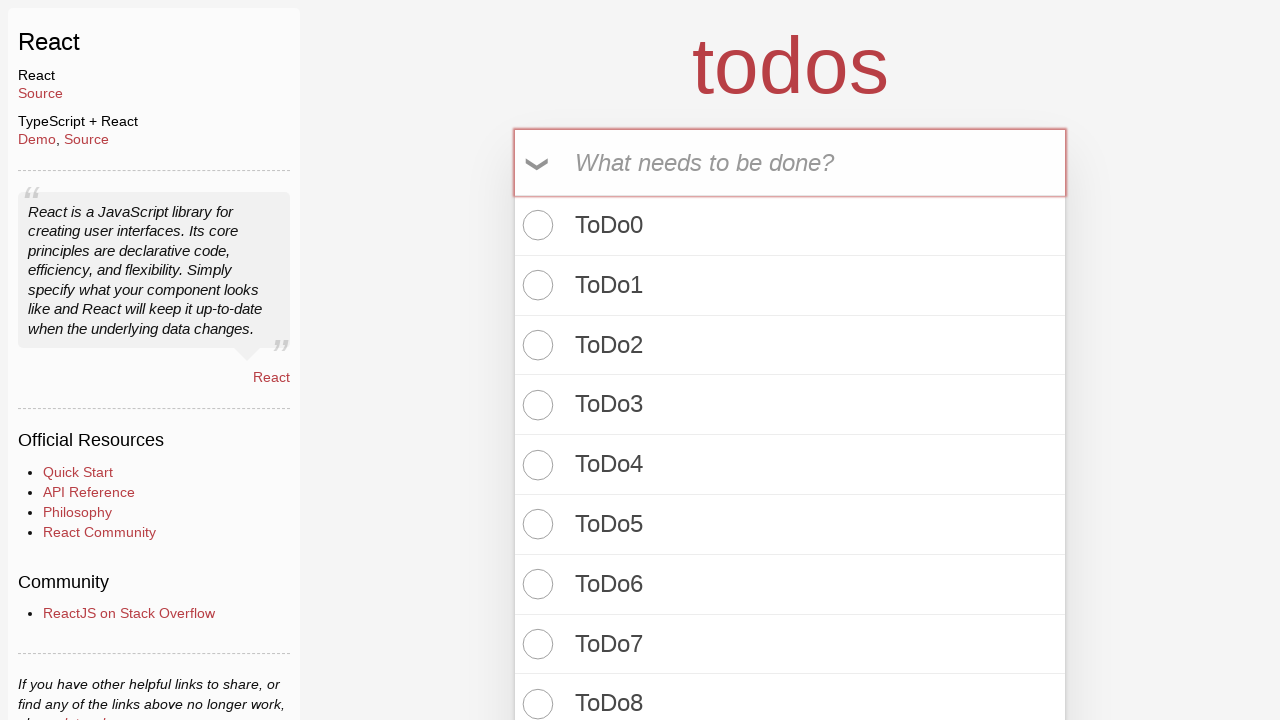

Marked 'ToDo0' as completed at (535, 225) on //label[contains(text(), 'ToDo0')]/../input[@class='toggle']
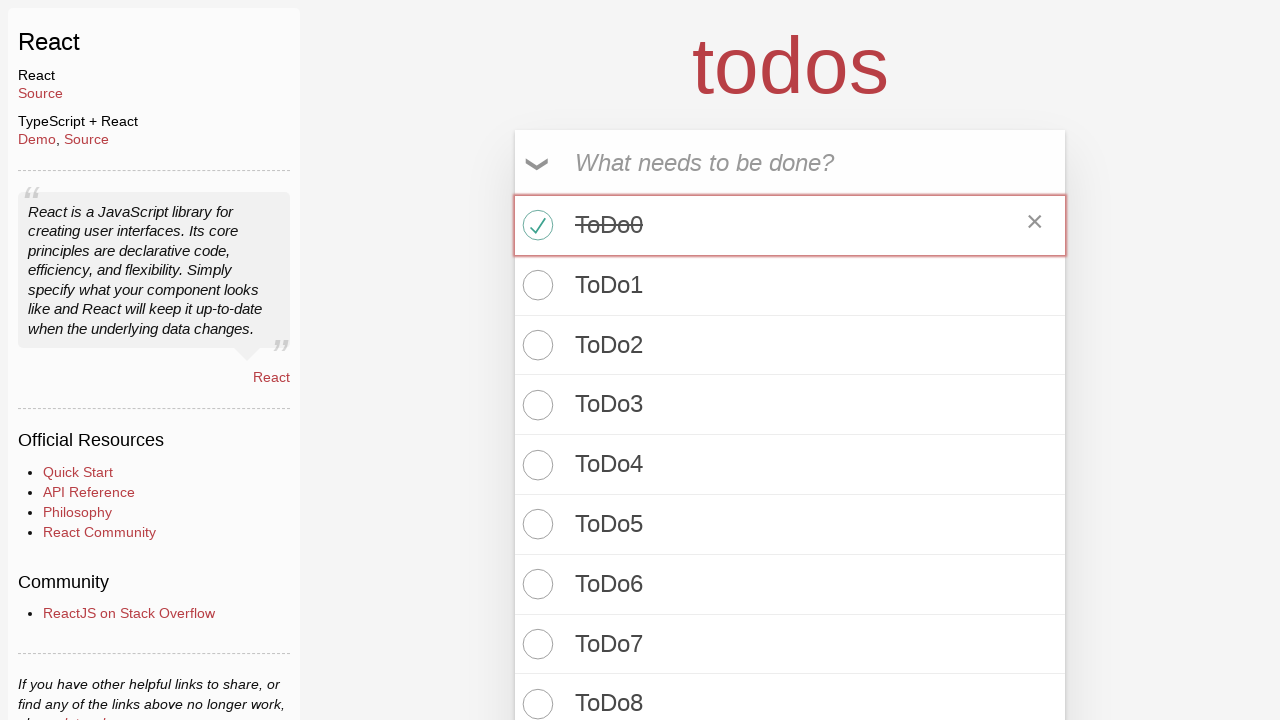

Marked 'ToDo1' as completed at (535, 285) on //label[contains(text(), 'ToDo1')]/../input[@class='toggle']
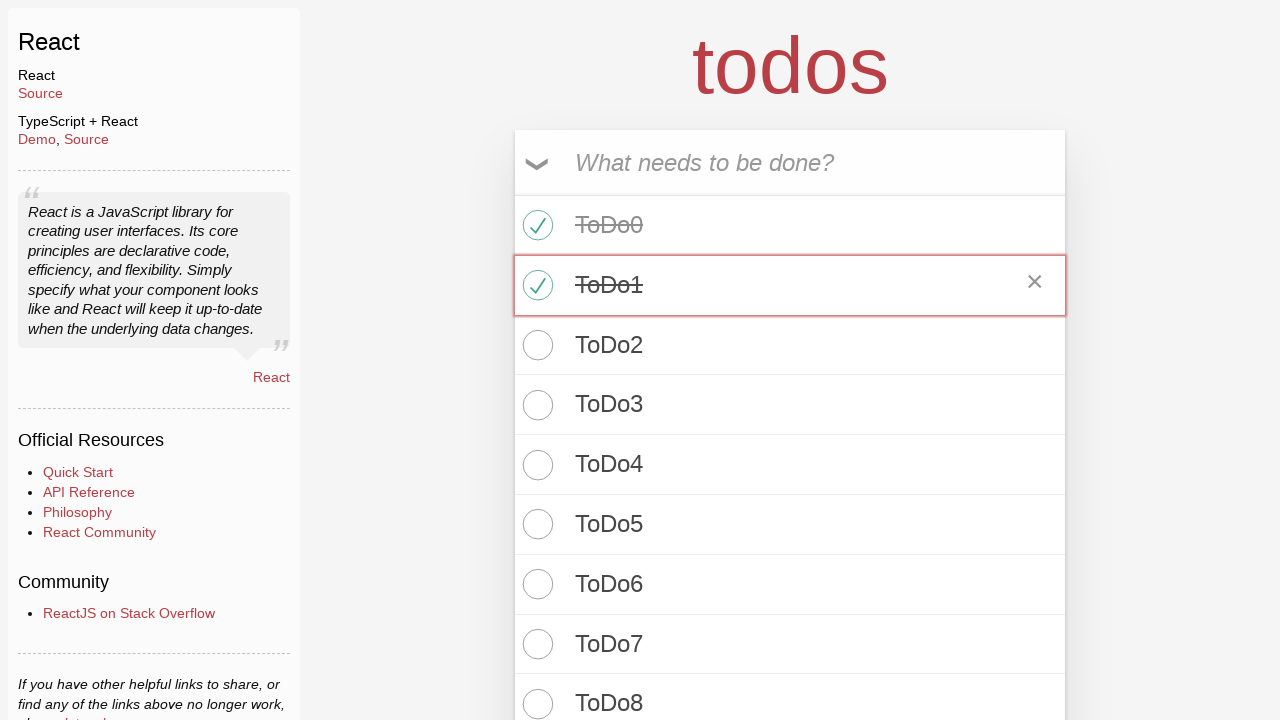

Marked 'ToDo2' as completed at (535, 345) on //label[contains(text(), 'ToDo2')]/../input[@class='toggle']
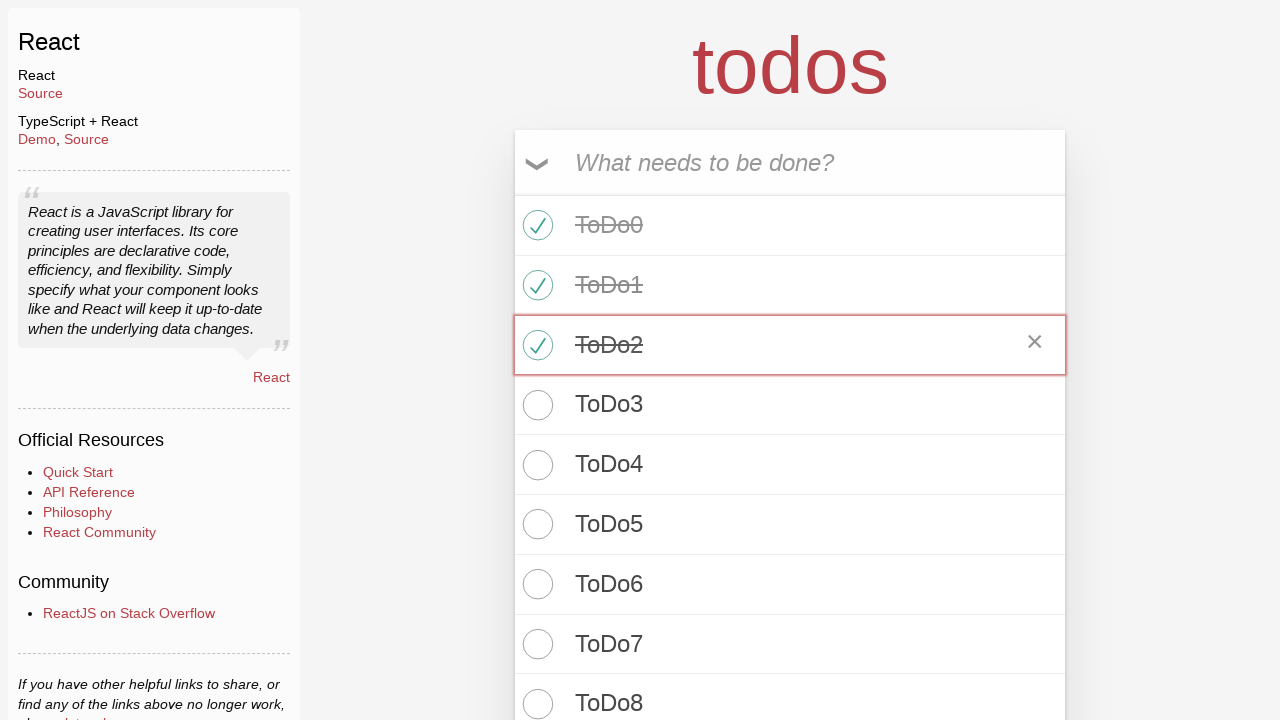

Marked 'ToDo3' as completed at (535, 405) on //label[contains(text(), 'ToDo3')]/../input[@class='toggle']
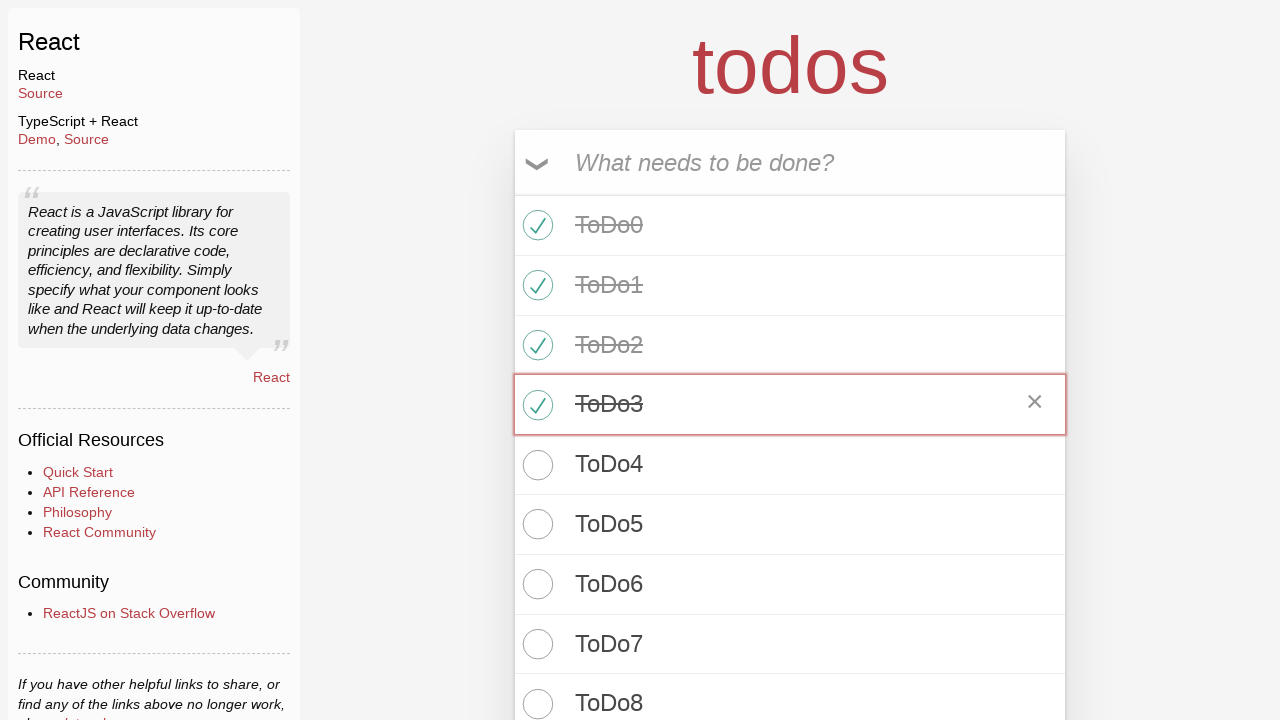

Marked 'ToDo4' as completed at (535, 465) on //label[contains(text(), 'ToDo4')]/../input[@class='toggle']
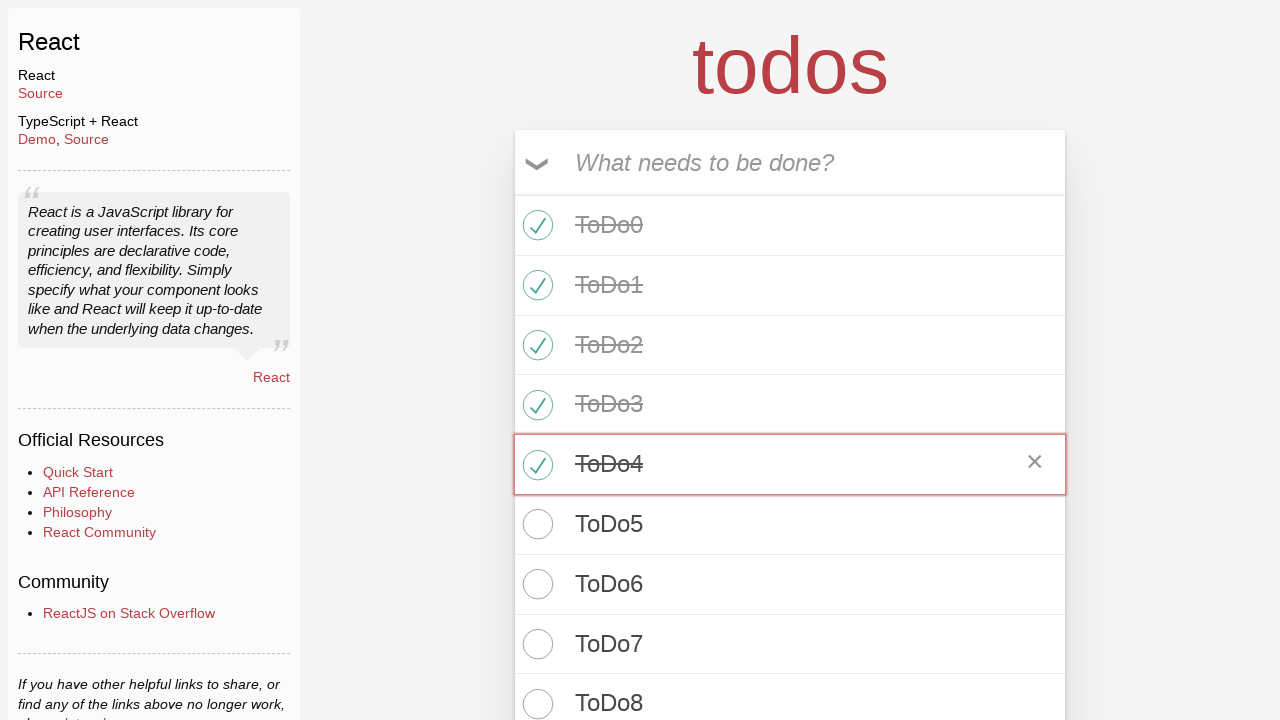

Clicked clear completed button to remove completed todos at (996, 568) on button.clear-completed
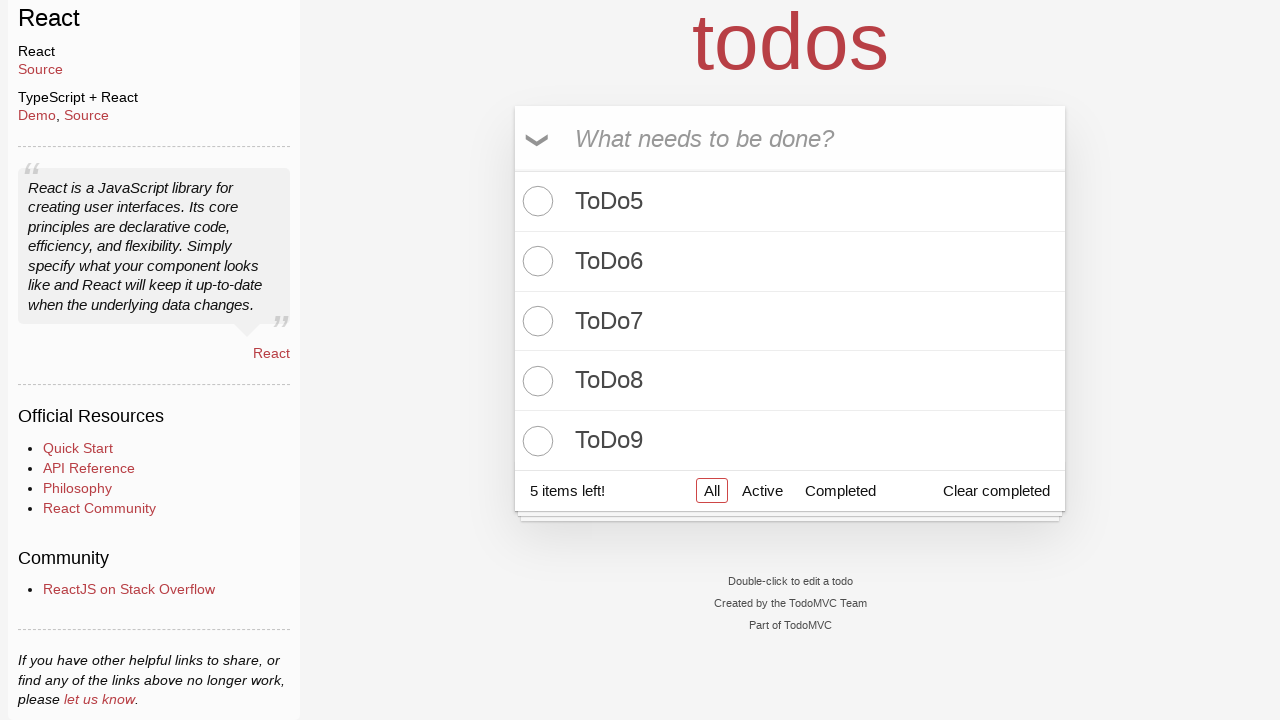

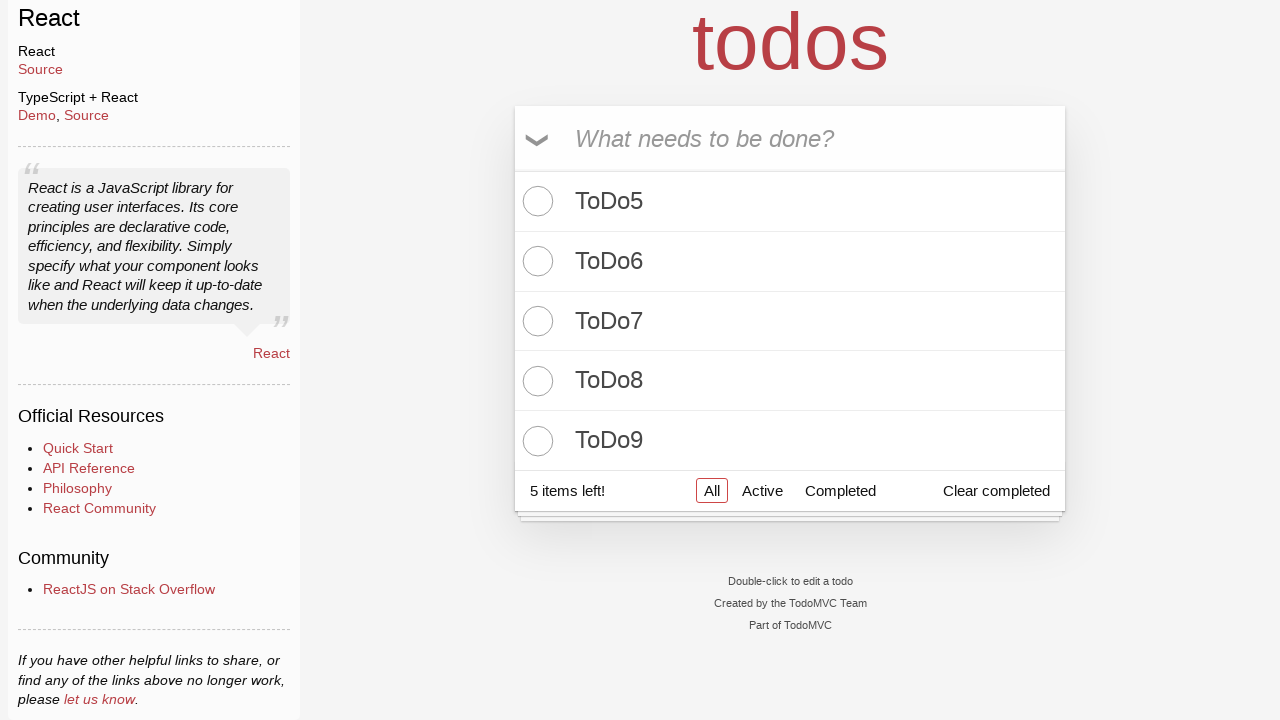